Tests drag and drop functionality by dragging element A to element B's position and verifying the elements have swapped places

Starting URL: https://the-internet.herokuapp.com/drag_and_drop

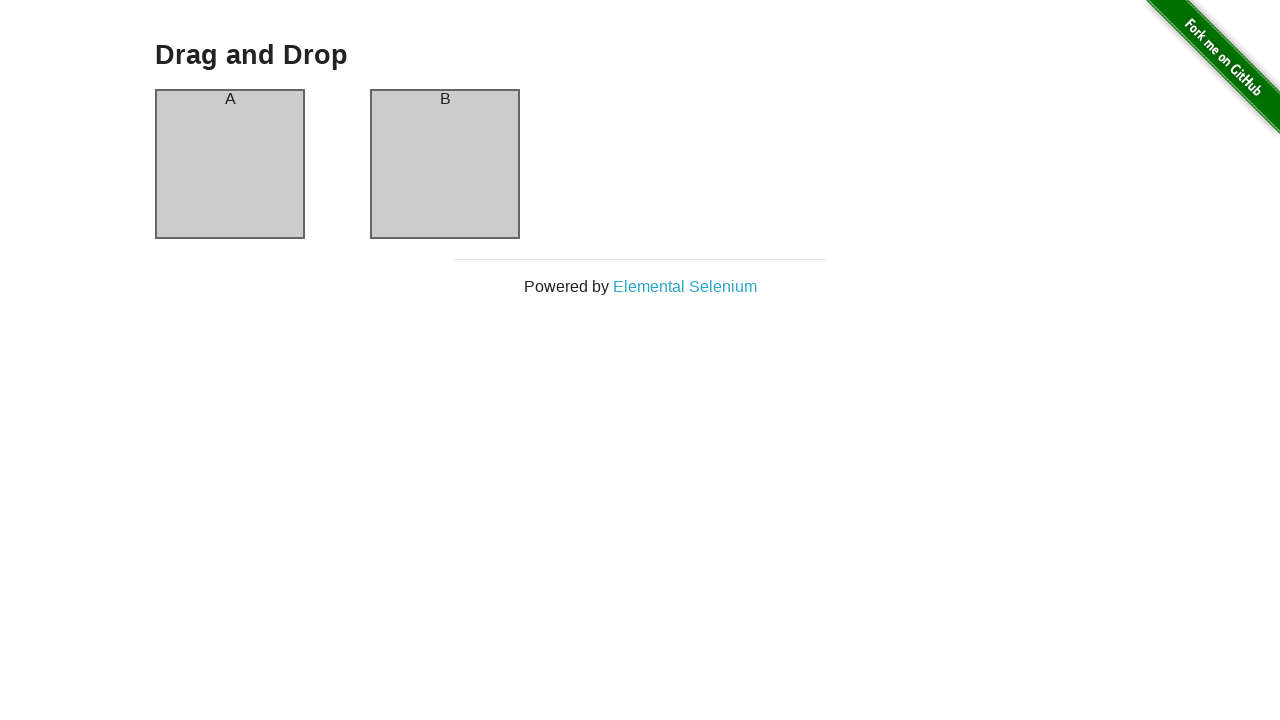

Dragged element A (#column-a) and dropped it onto element B (#column-b) at (445, 164)
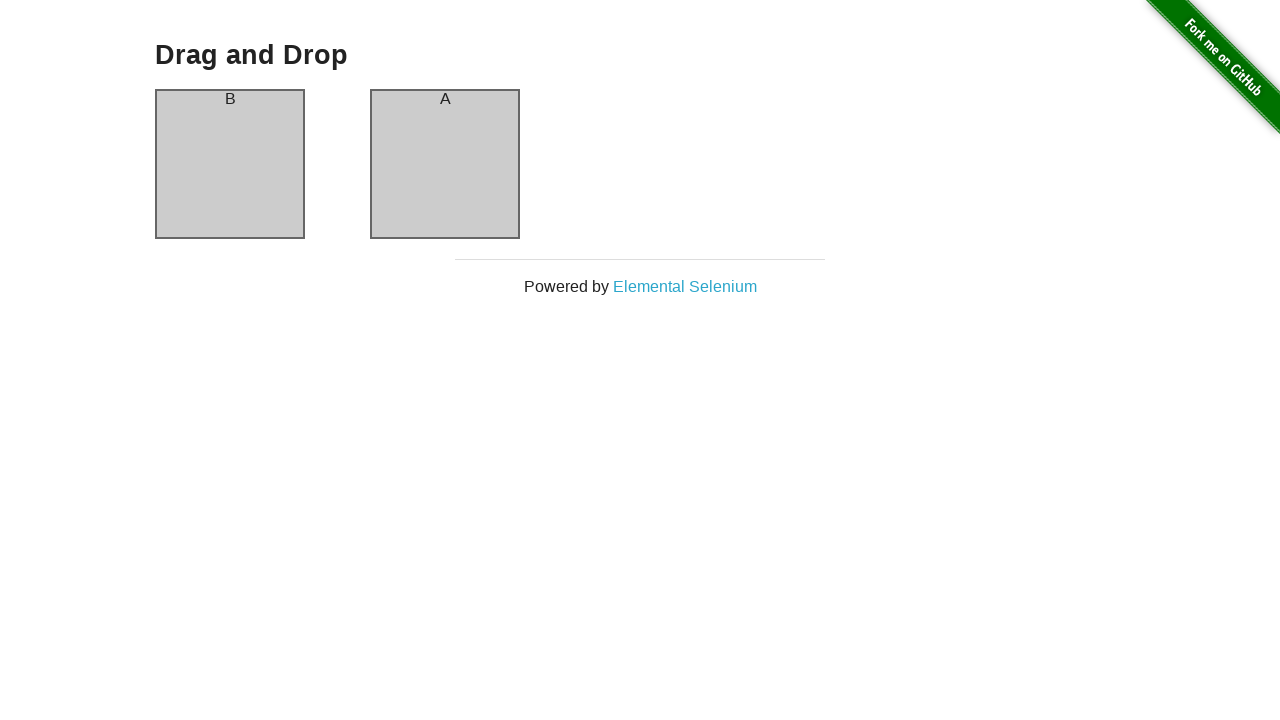

Waited for #column-a > header to be present in DOM
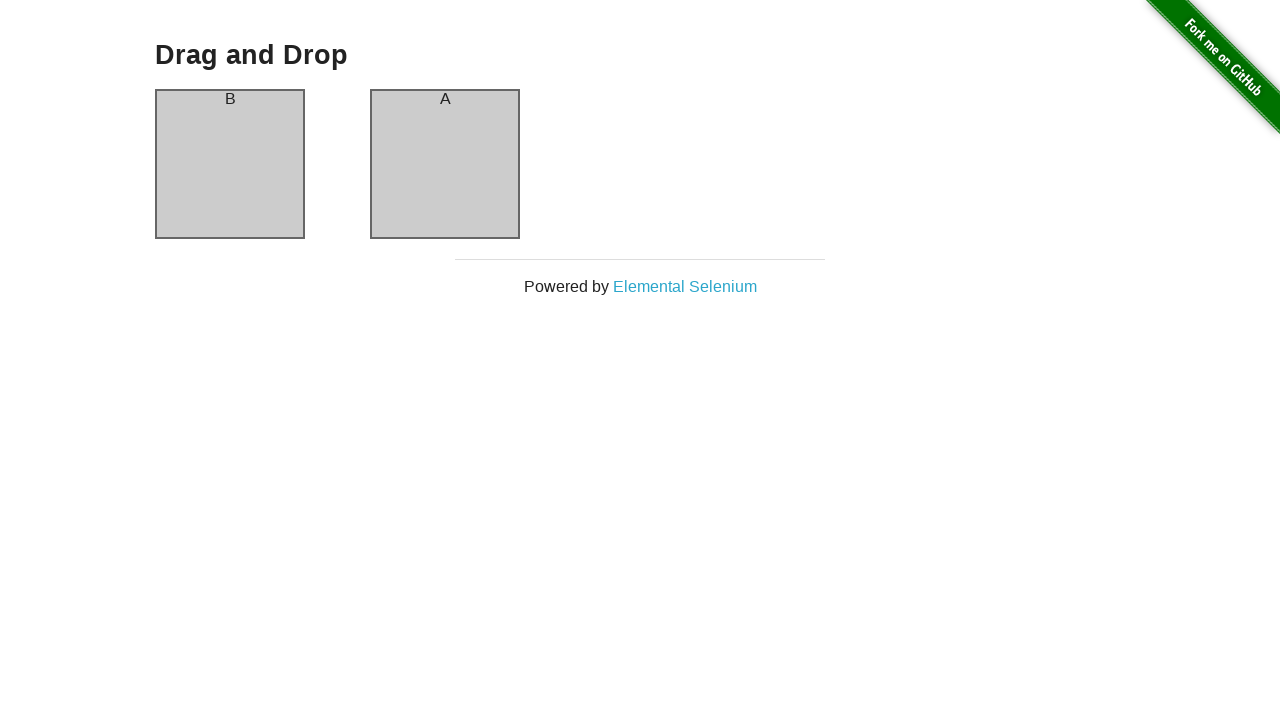

Verified that element A now contains 'B' - drag and drop swap successful
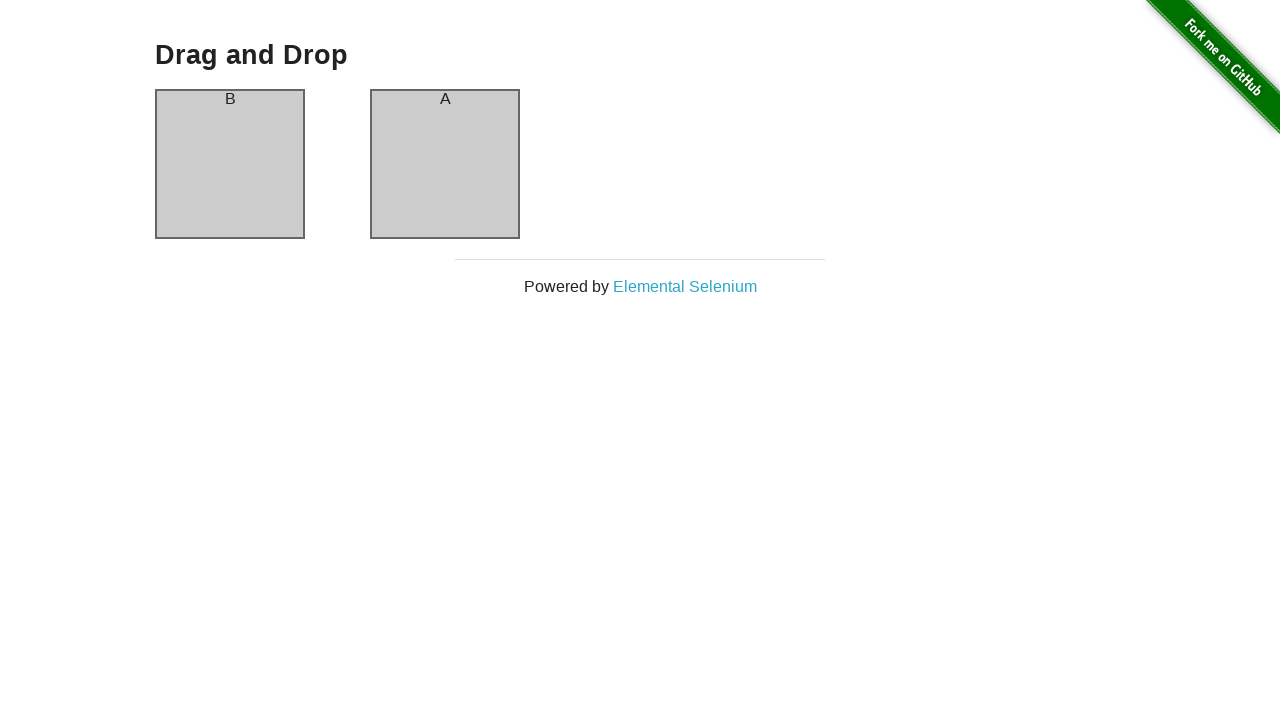

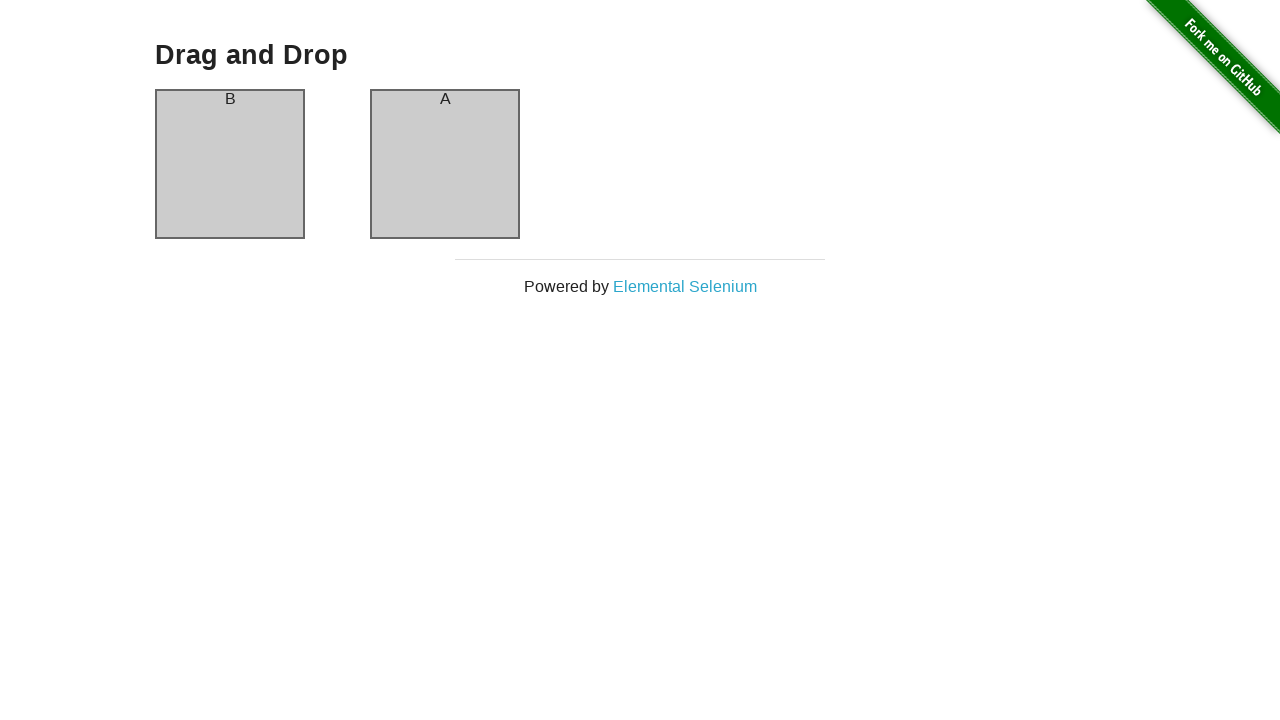